Tests an e-commerce flow by adding specific items to cart, proceeding to checkout, and applying a promo code

Starting URL: https://rahulshettyacademy.com/seleniumPractise/#/

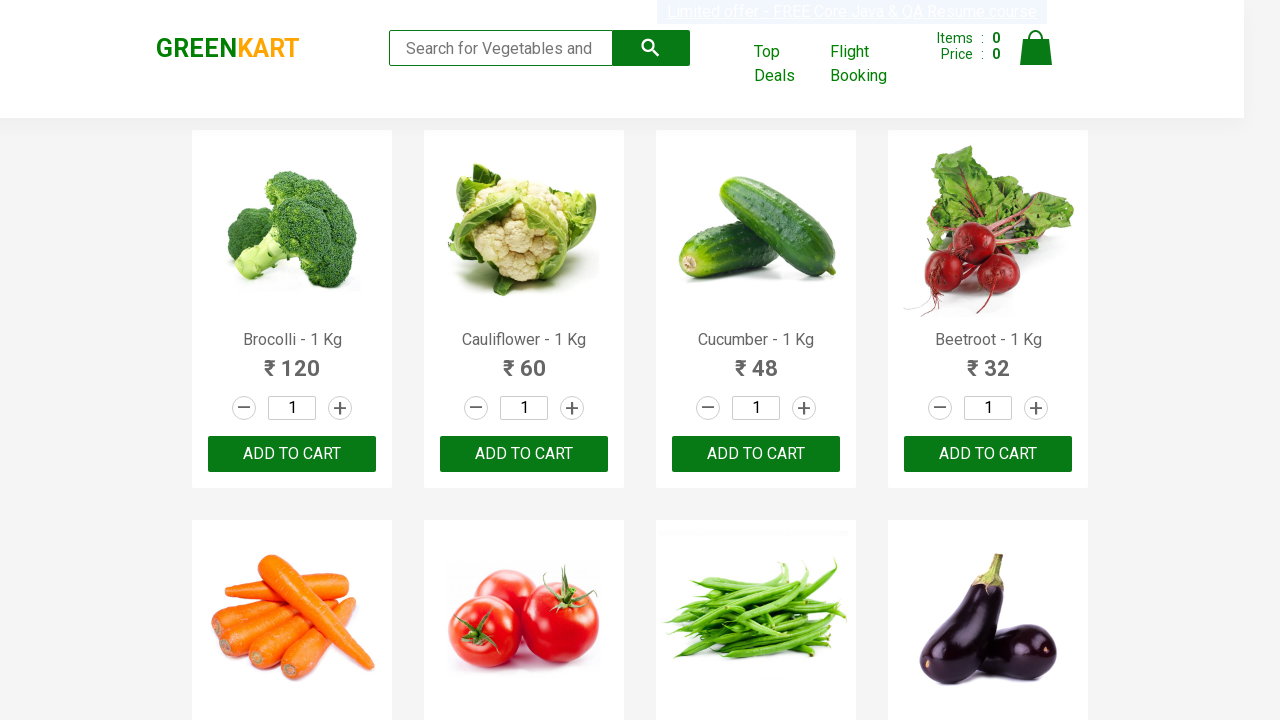

Waited for products to load
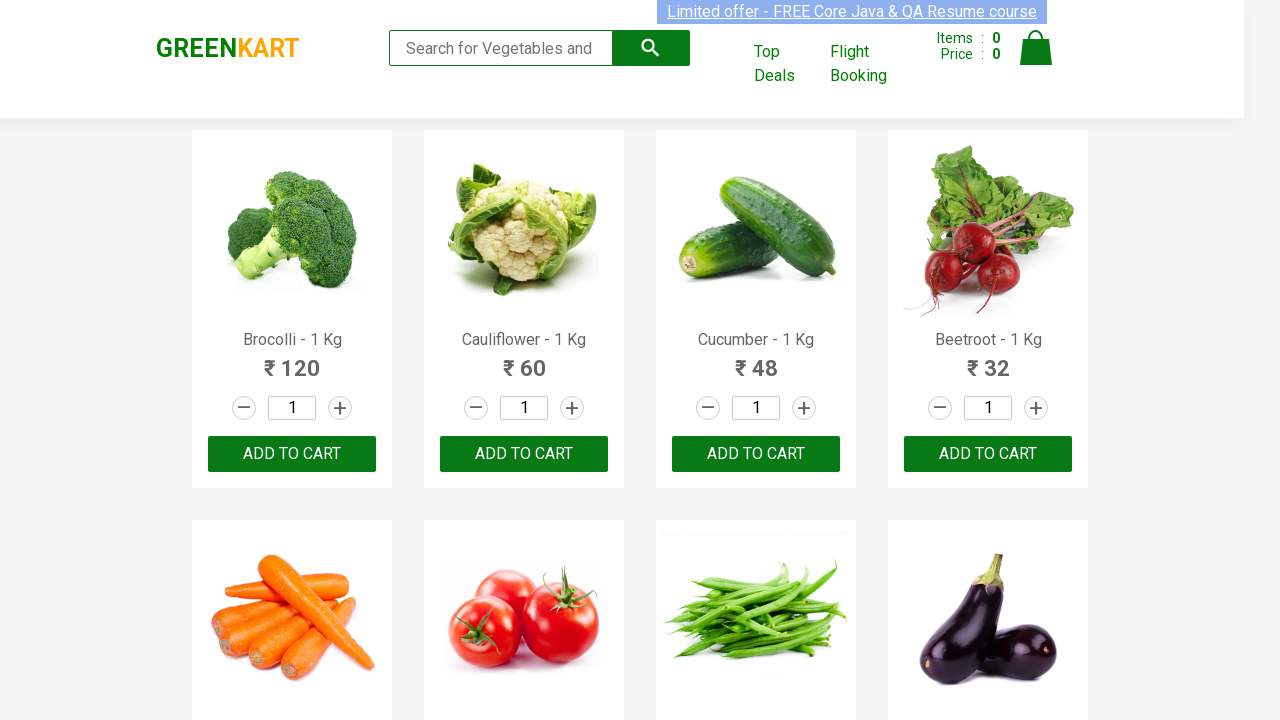

Retrieved all product elements
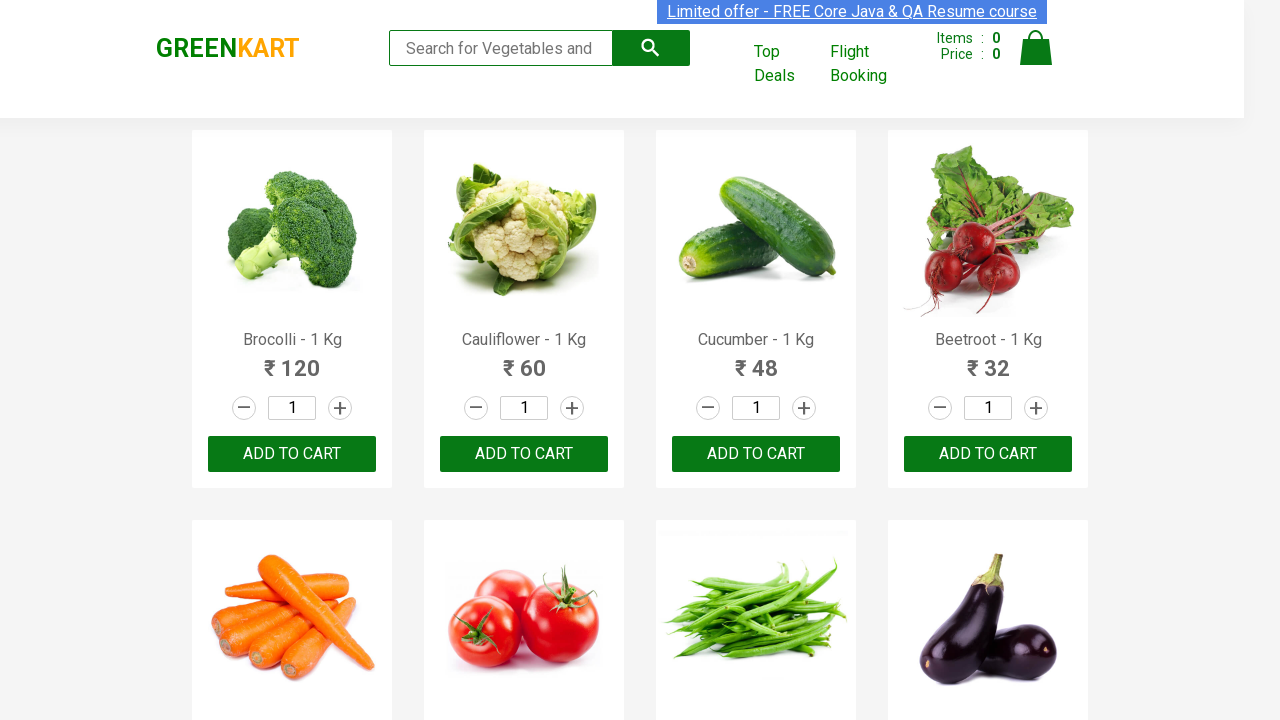

Added 'Brocolli' to cart at (292, 454) on xpath=//div[@class='product-action']/button >> nth=0
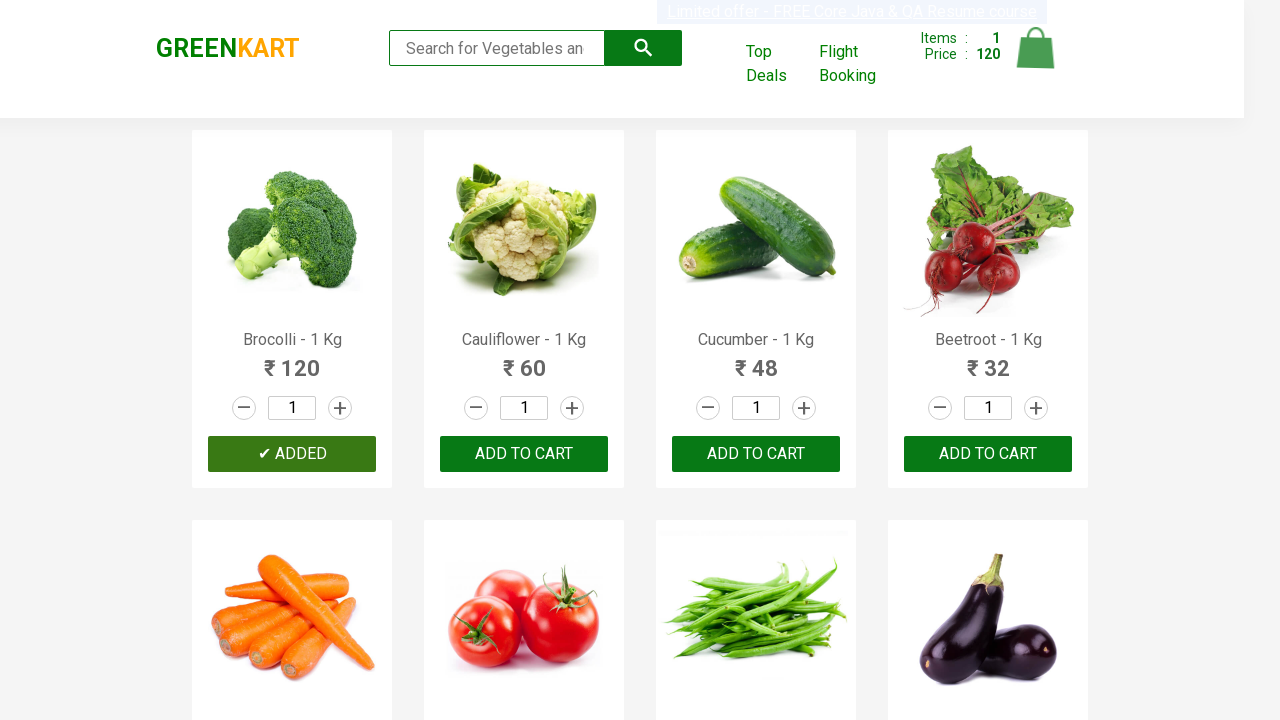

Added 'Cucumber' to cart at (756, 454) on xpath=//div[@class='product-action']/button >> nth=2
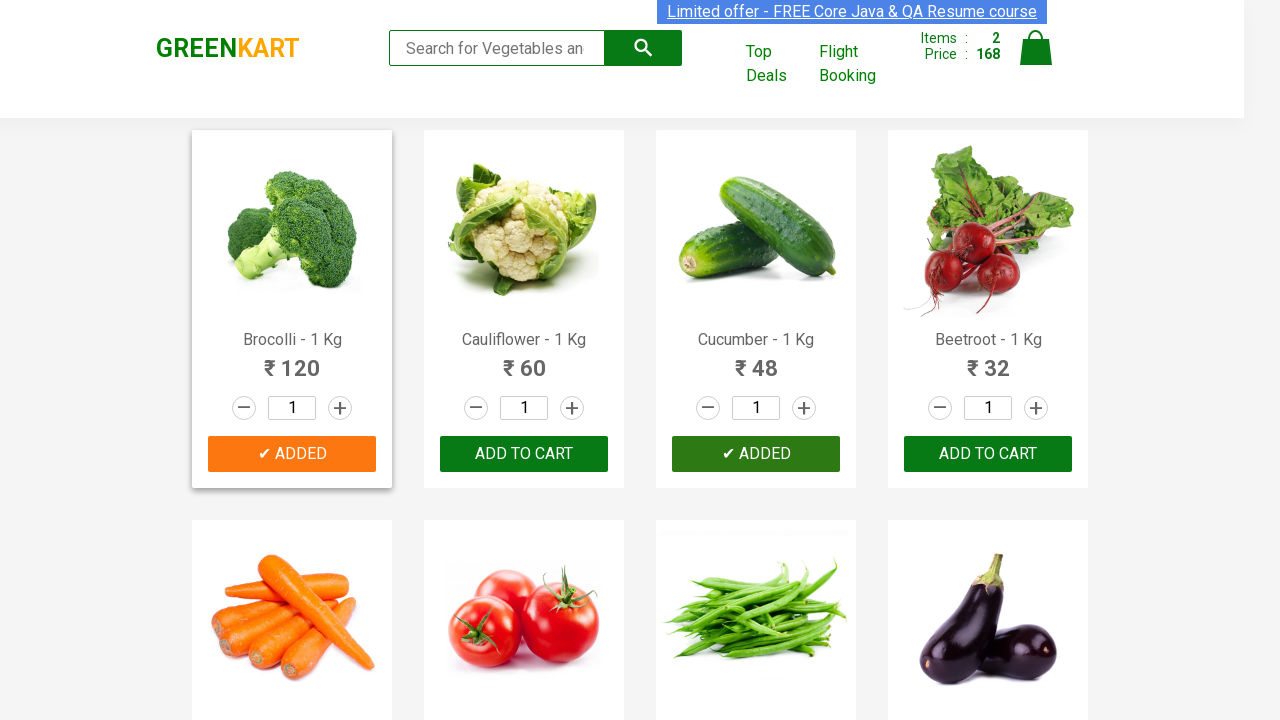

Added 'Beetroot' to cart at (988, 454) on xpath=//div[@class='product-action']/button >> nth=3
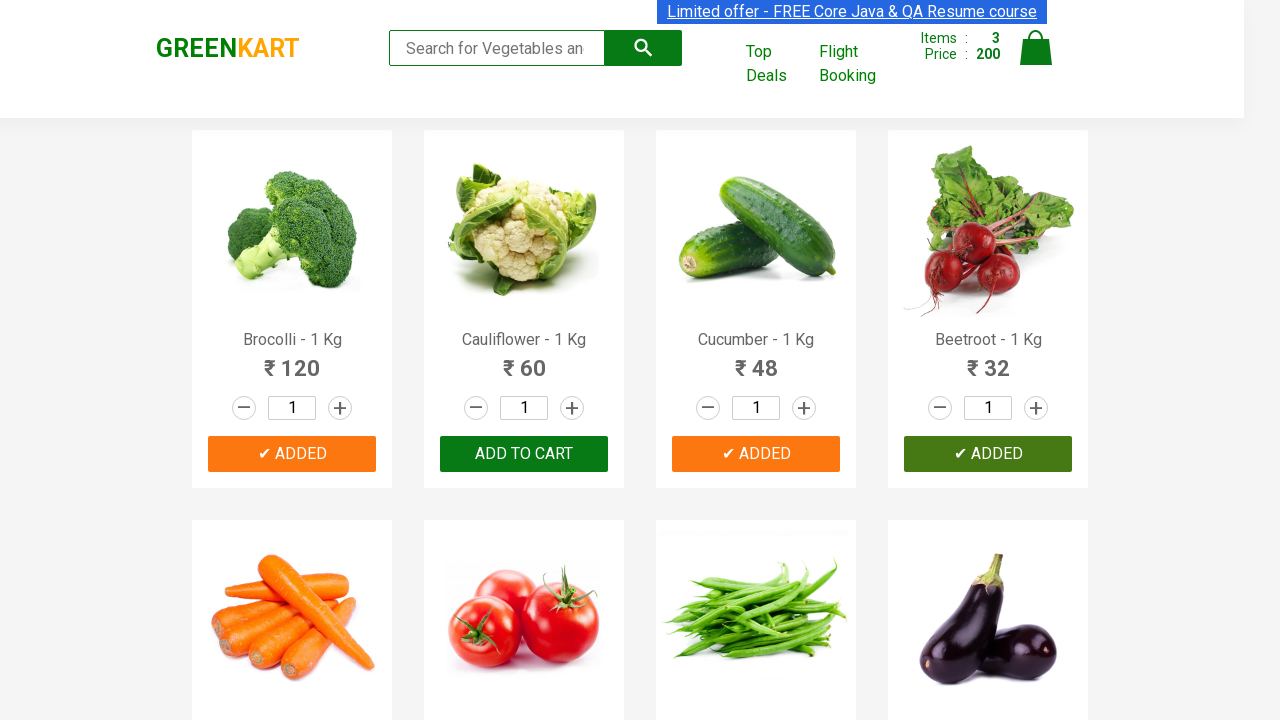

Clicked cart icon at (1036, 48) on img[alt='Cart']
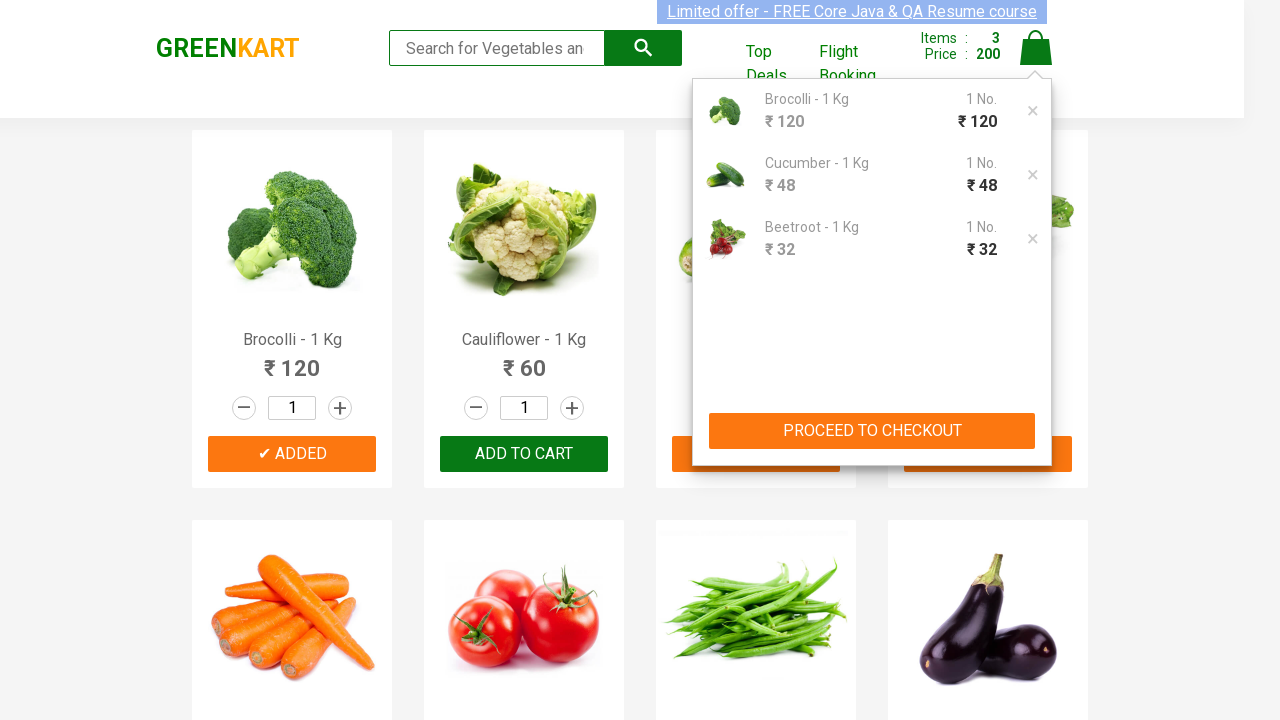

Clicked 'PROCEED TO CHECKOUT' button at (872, 431) on xpath=//button[contains(text(),'PROCEED TO CHECKOUT')]
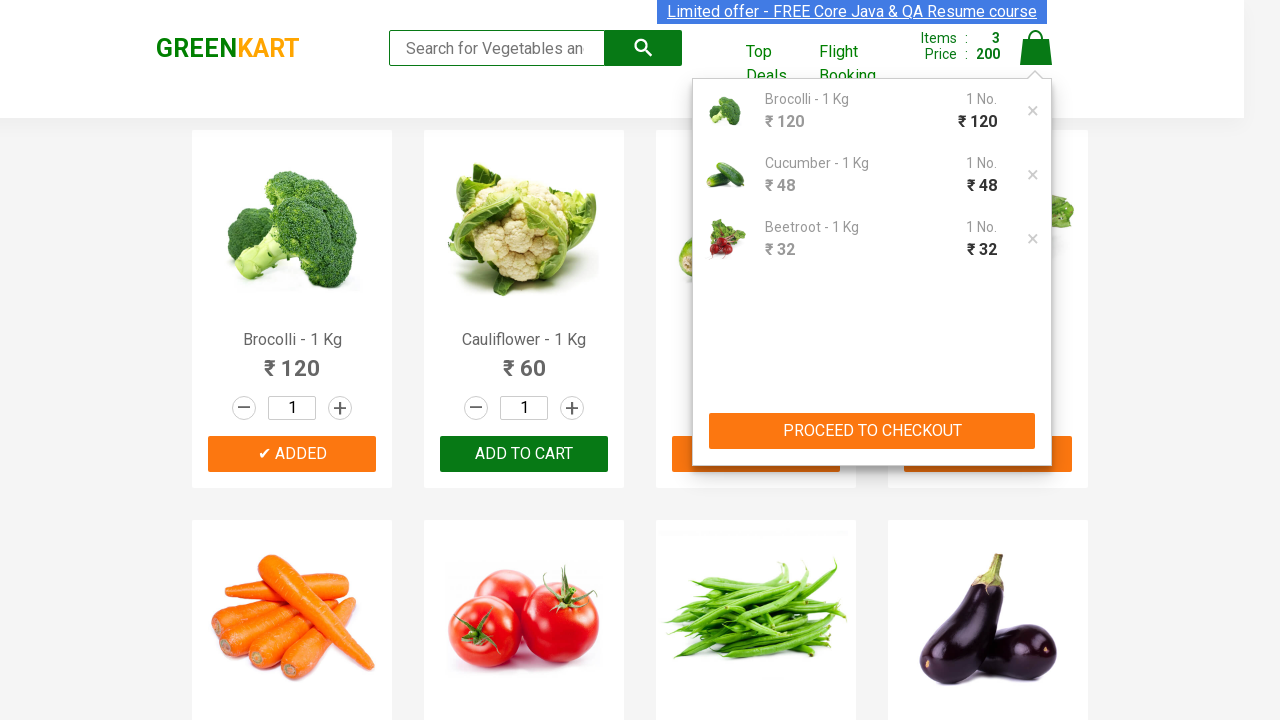

Promo code field is now visible
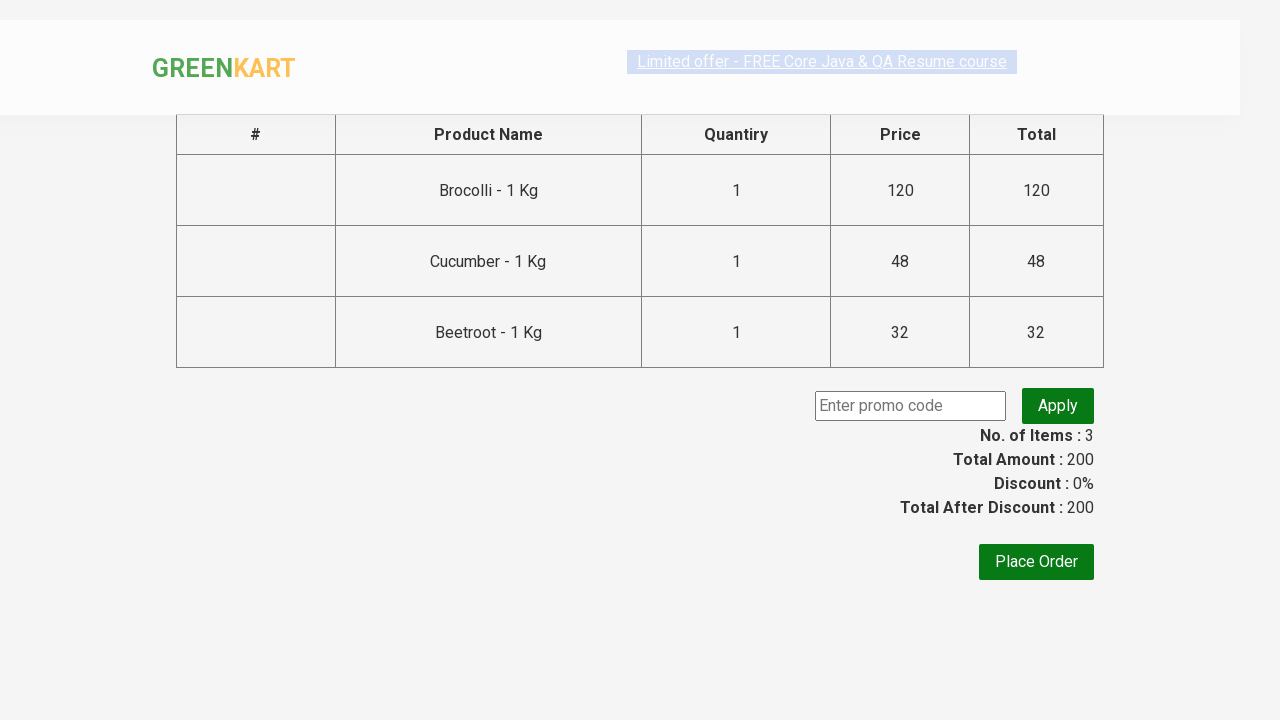

Entered promo code 'rahulshettyacademy' on input.promoCode
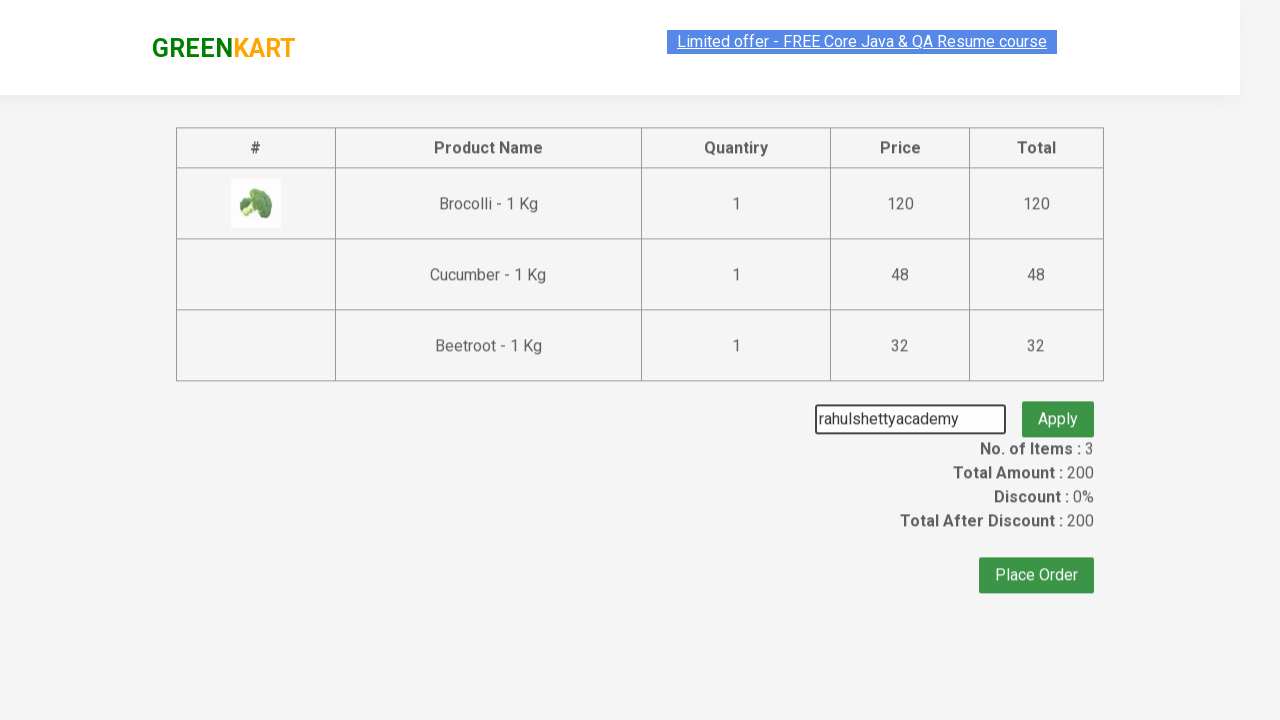

Clicked apply promo button at (1058, 406) on button.promoBtn
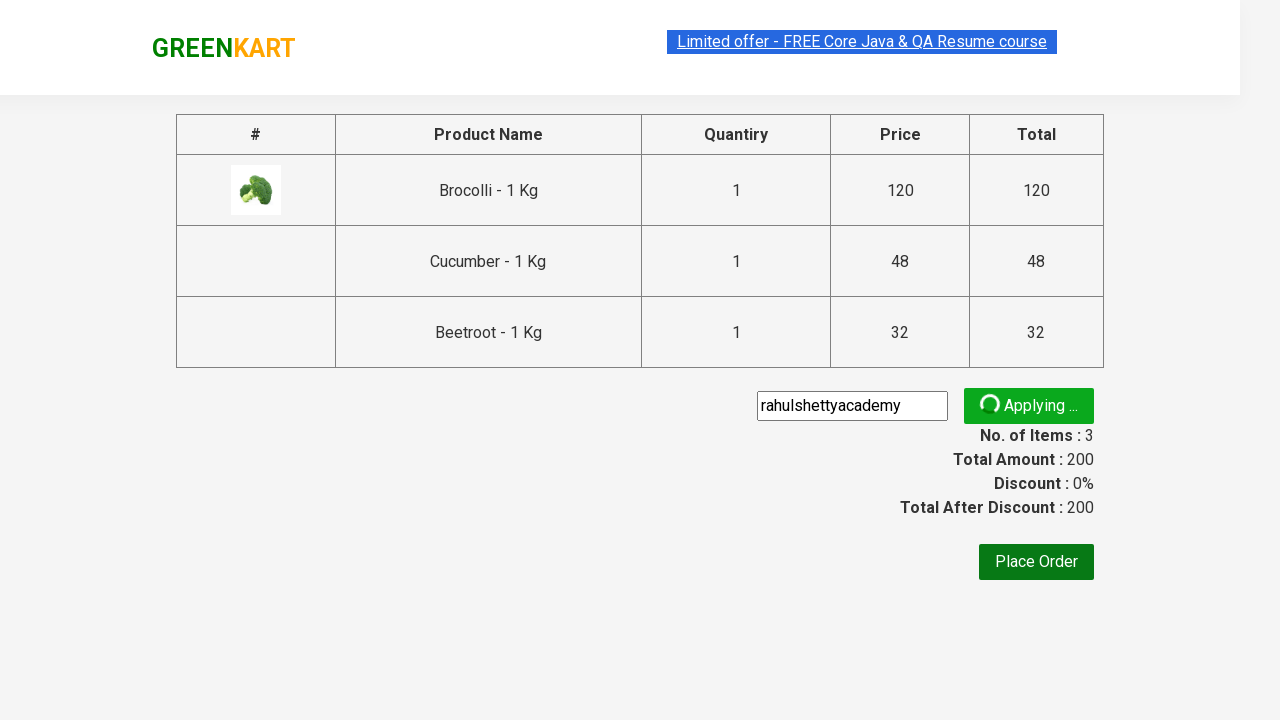

Promo code applied successfully - confirmation message appeared
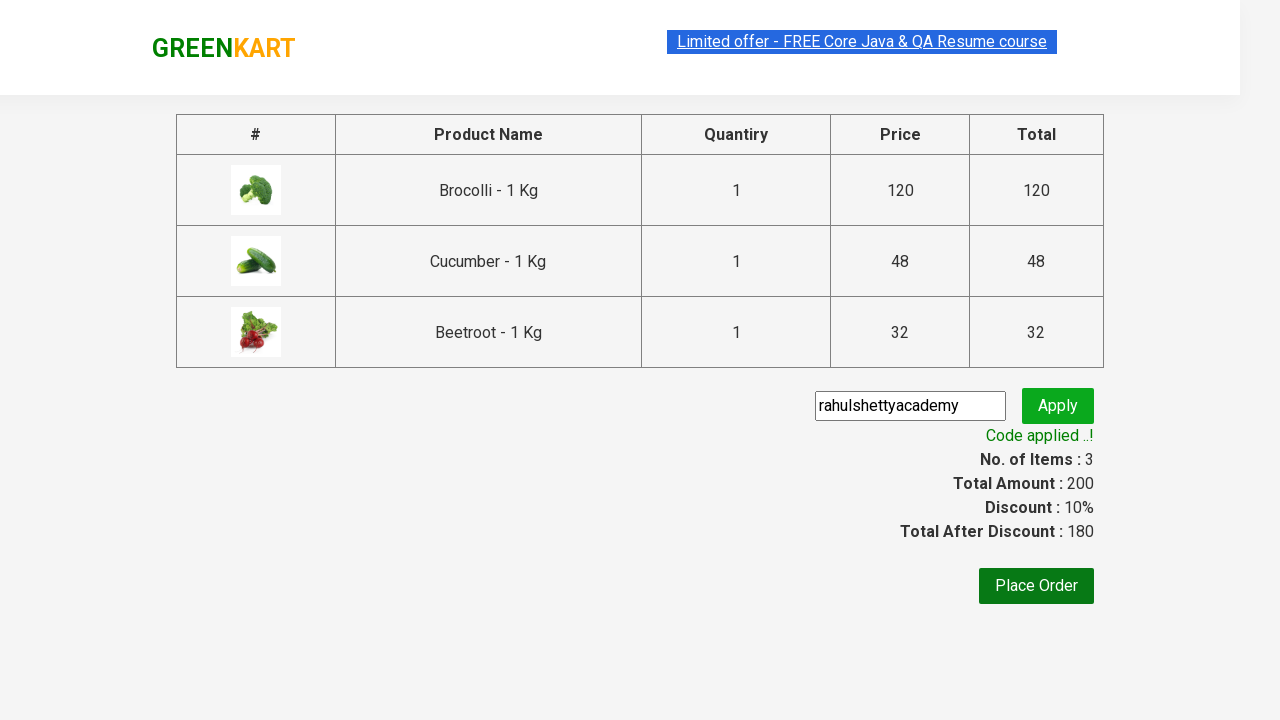

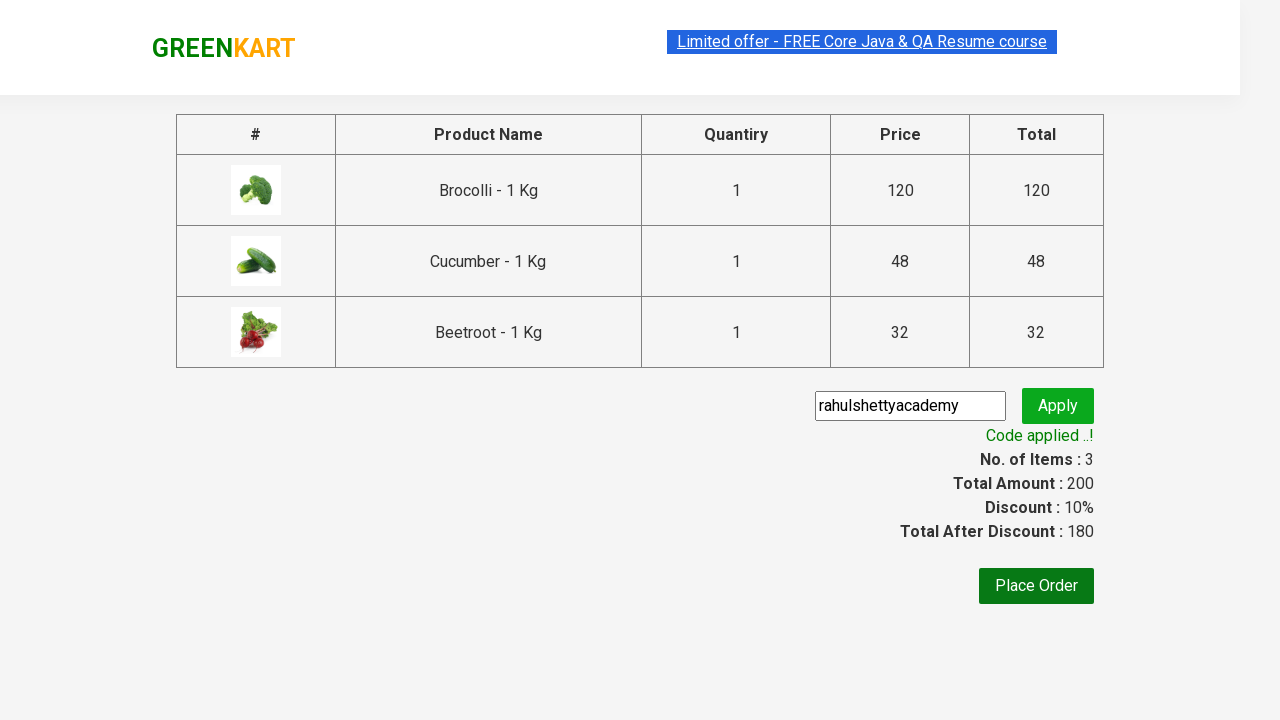